Tests form submission by filling out all fields including personal information, contact details, and job information on a data types demonstration form

Starting URL: https://bonigarcia.dev/selenium-webdriver-java/data-types.html

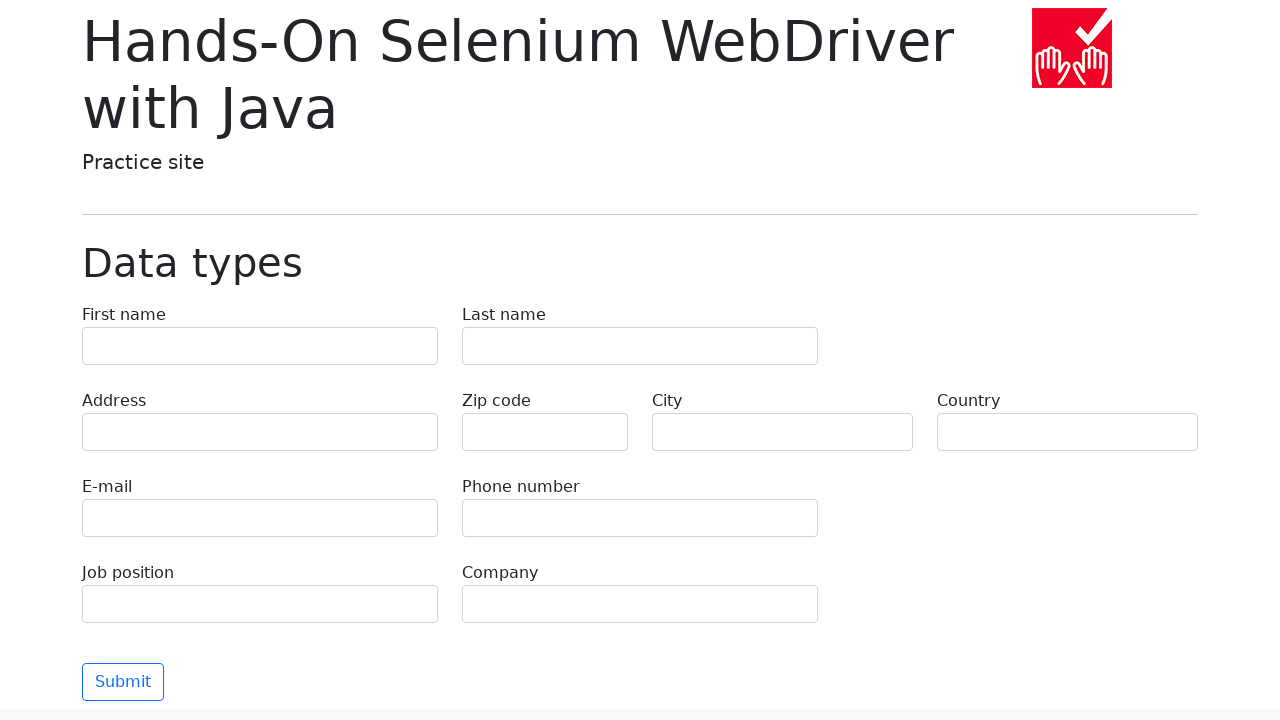

Filled first name field with 'John' on [name="first-name"]
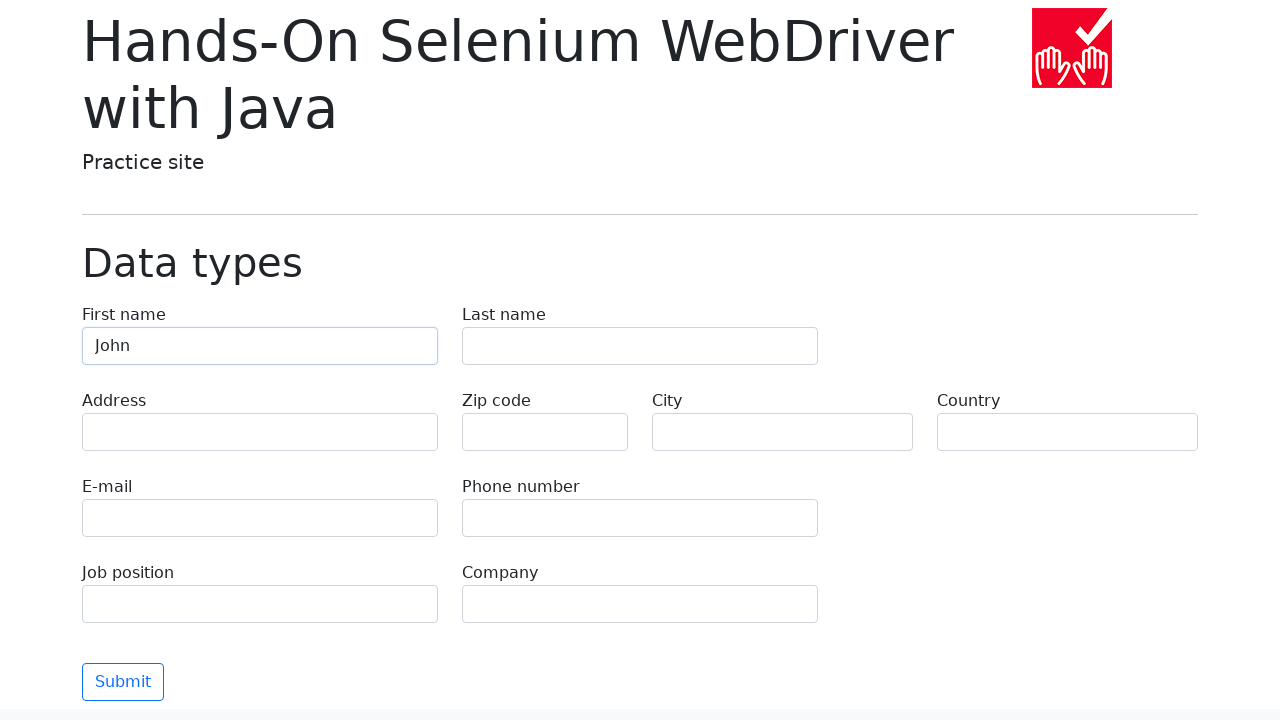

Filled last name field with 'Anderson' on [name="last-name"]
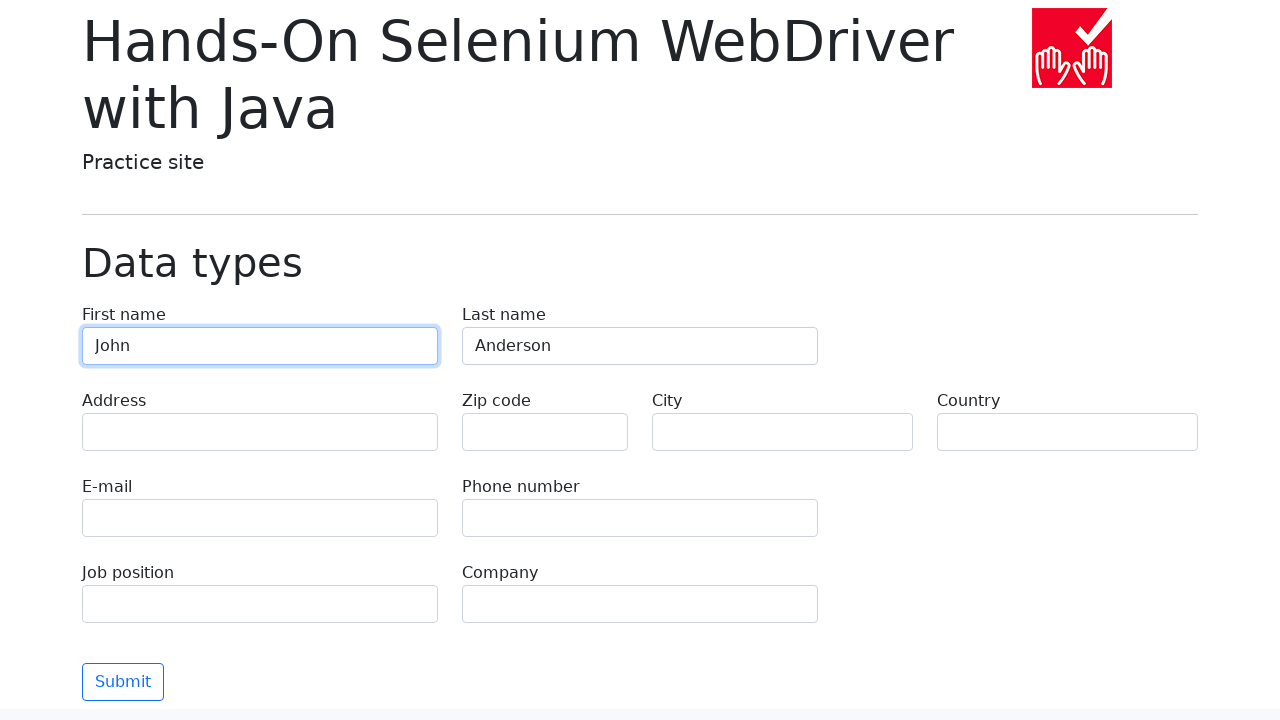

Filled address field with '123 Oak Street' on [name="address"]
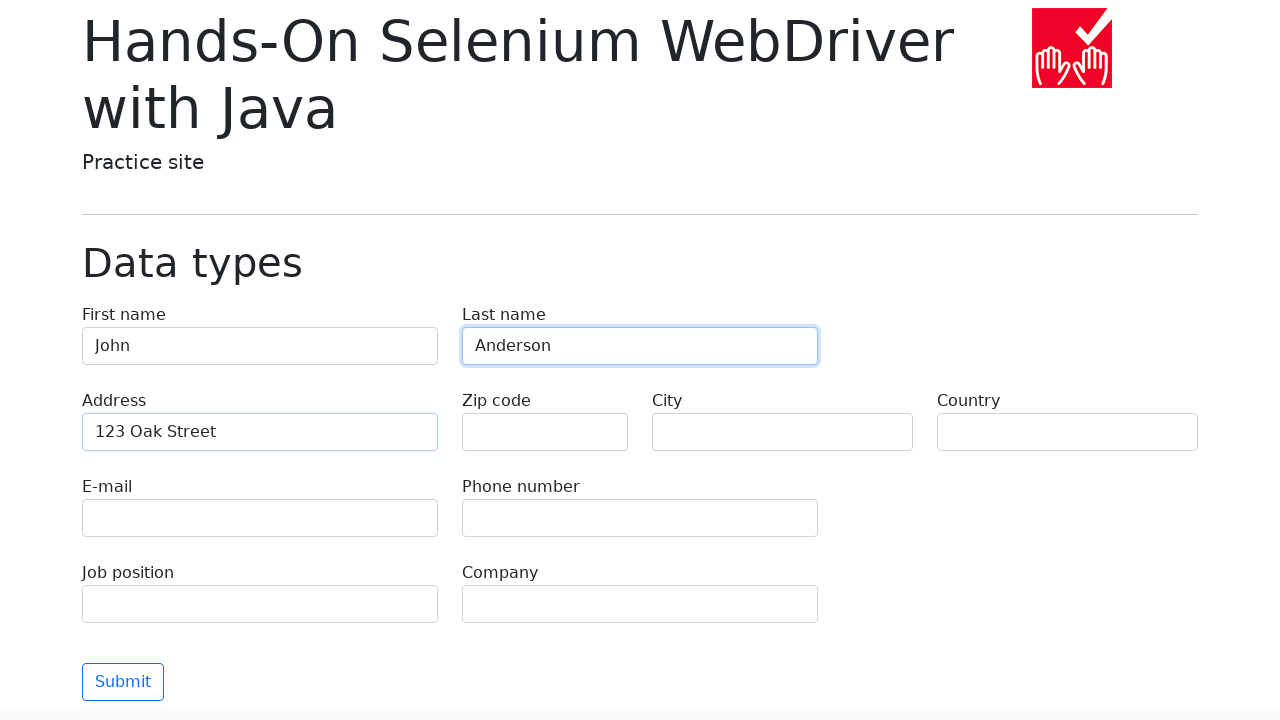

Filled email field with 'john.anderson@example.com' on [name="e-mail"]
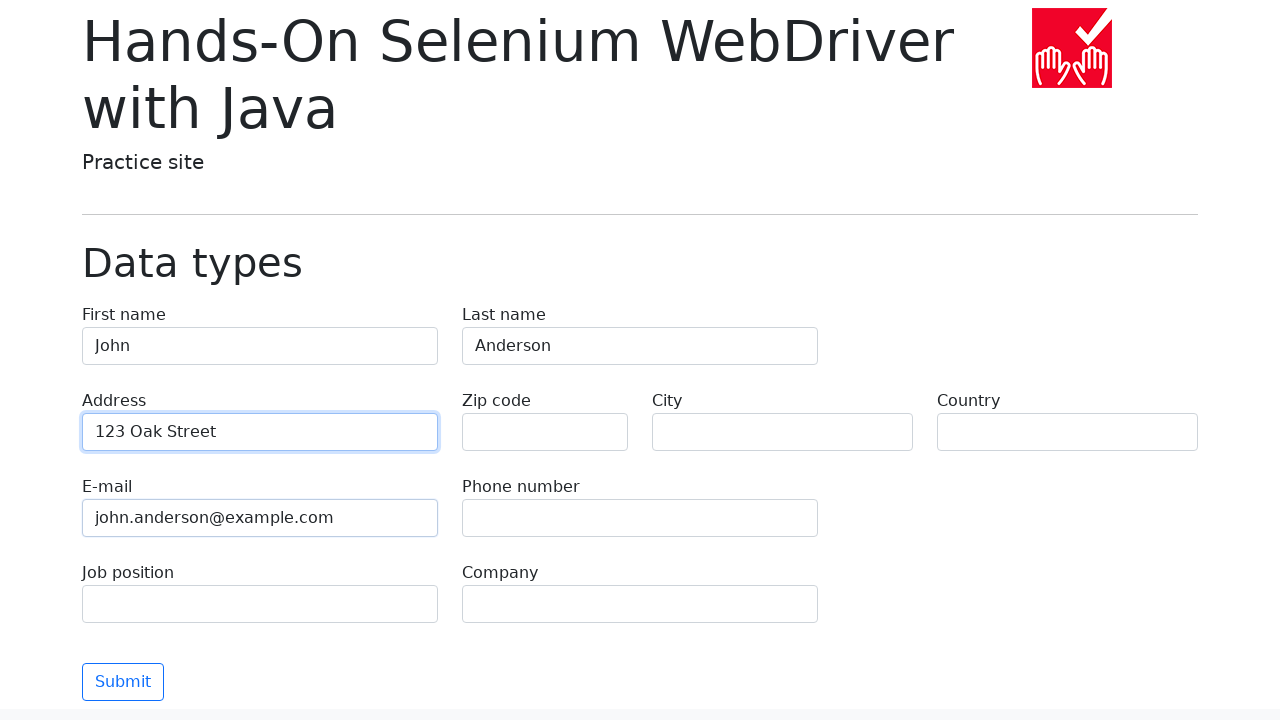

Filled phone field with '+1-555-234-5678' on [name="phone"]
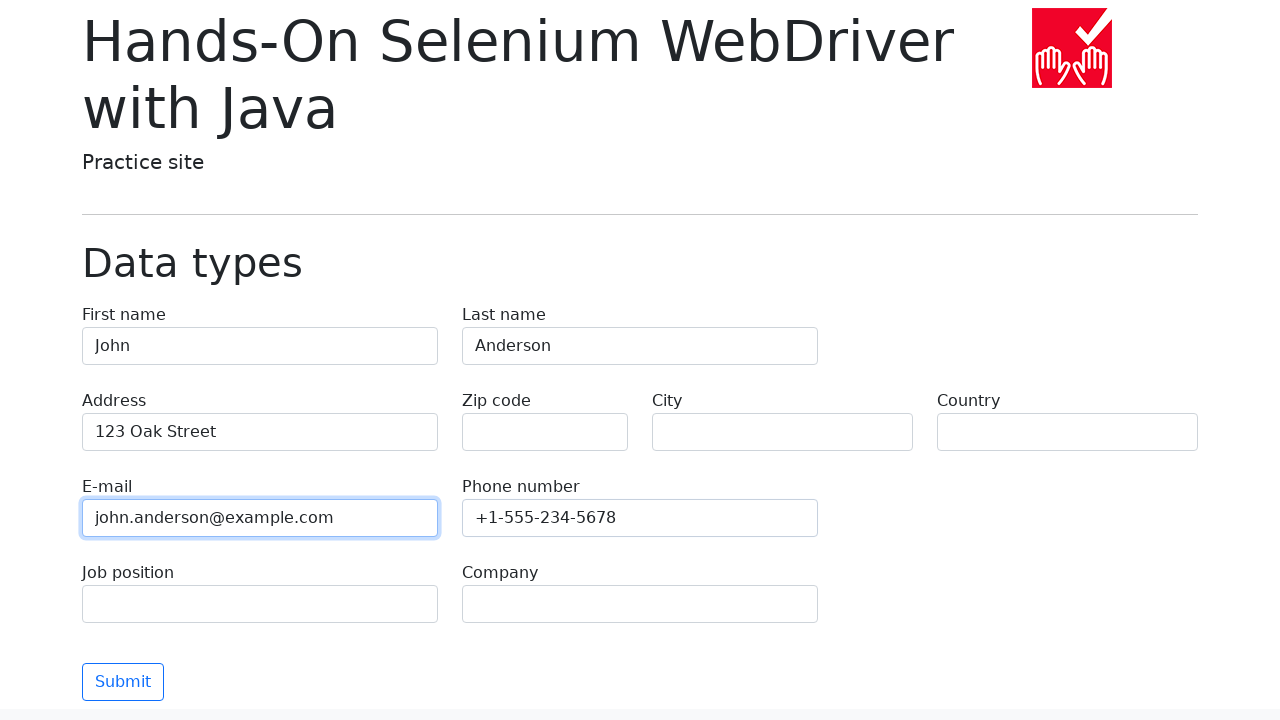

Filled zip code field with '94105' on [name="zip-code"]
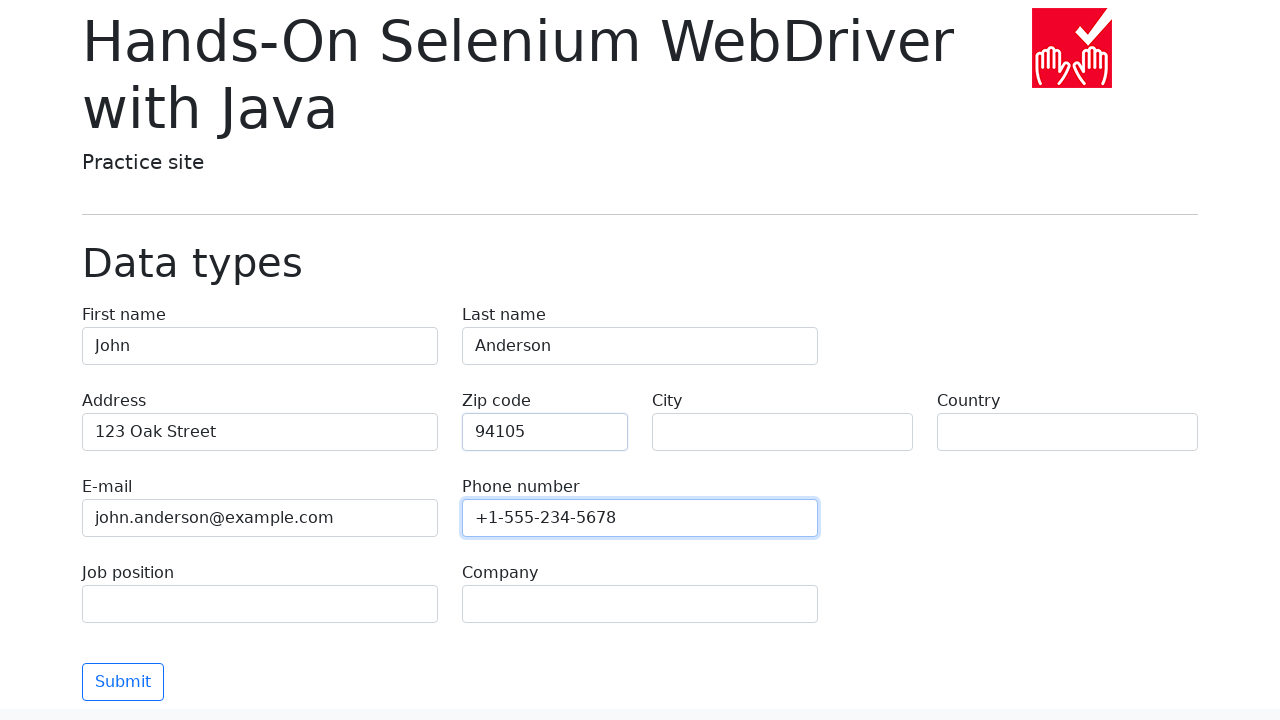

Filled city field with 'San Francisco' on [name="city"]
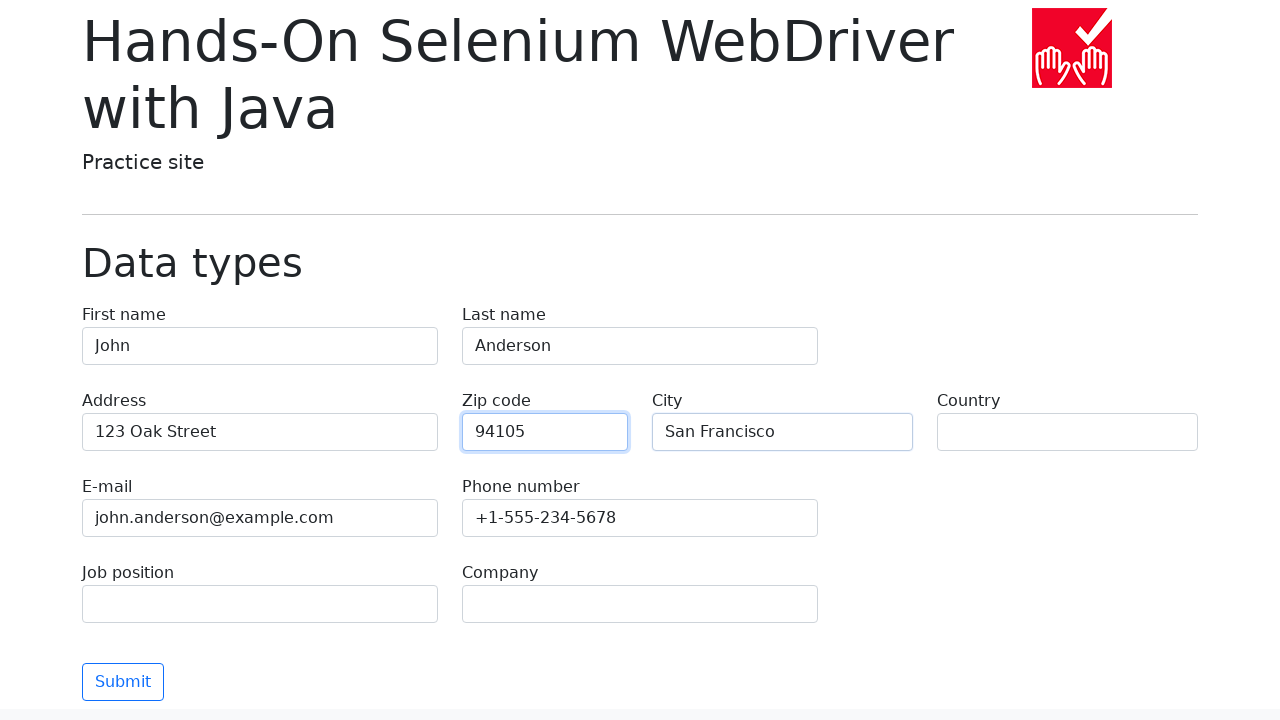

Filled country field with 'United States' on [name="country"]
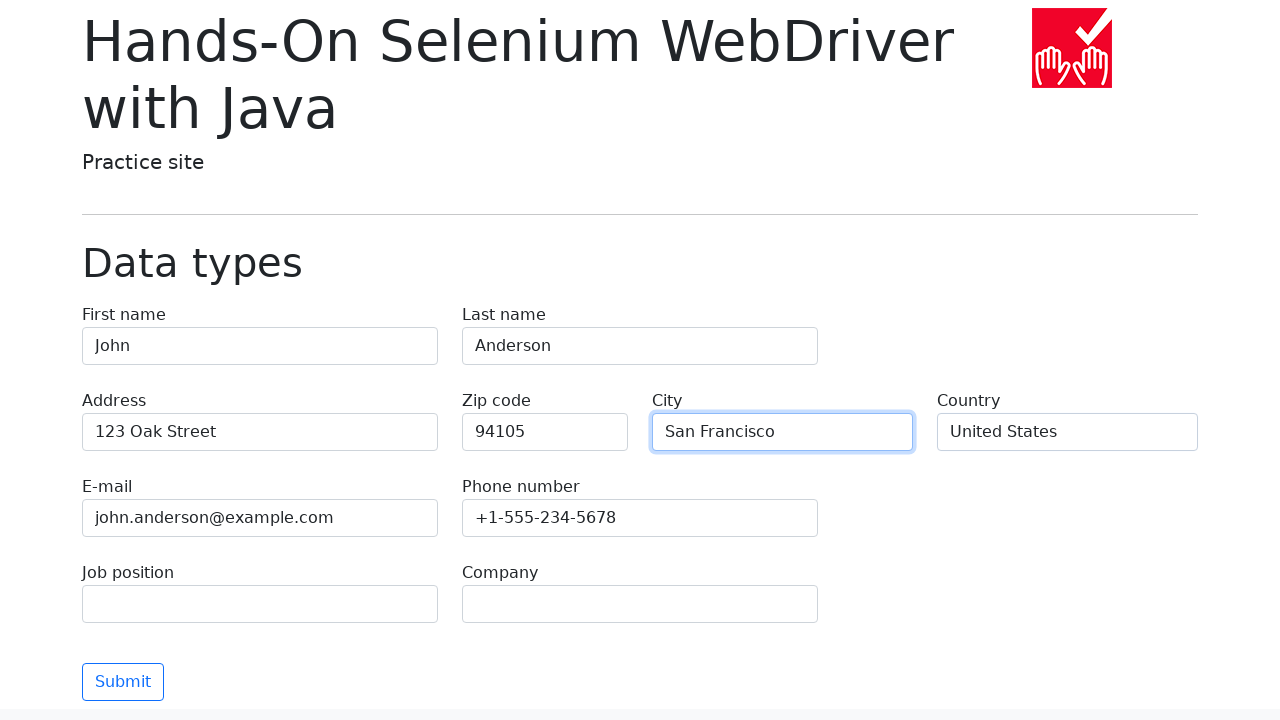

Filled job position field with 'Software Engineer' on [name="job-position"]
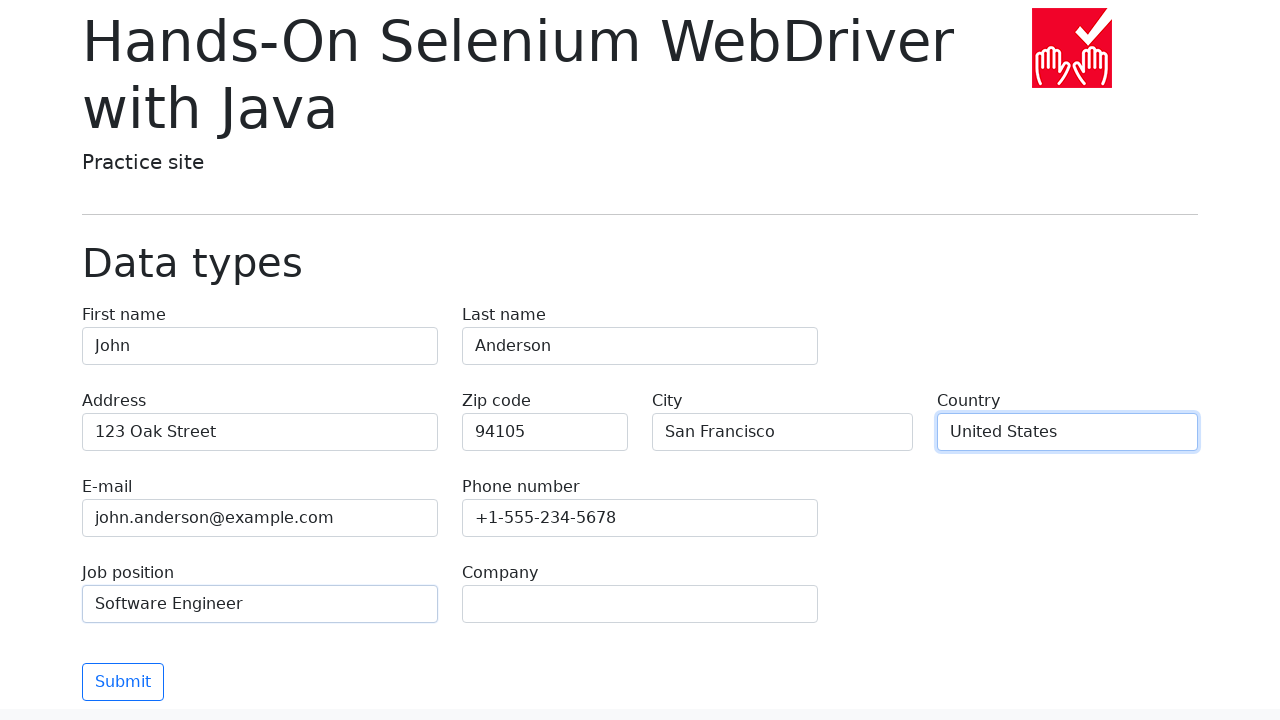

Filled company field with 'Tech Solutions Inc' on [name="company"]
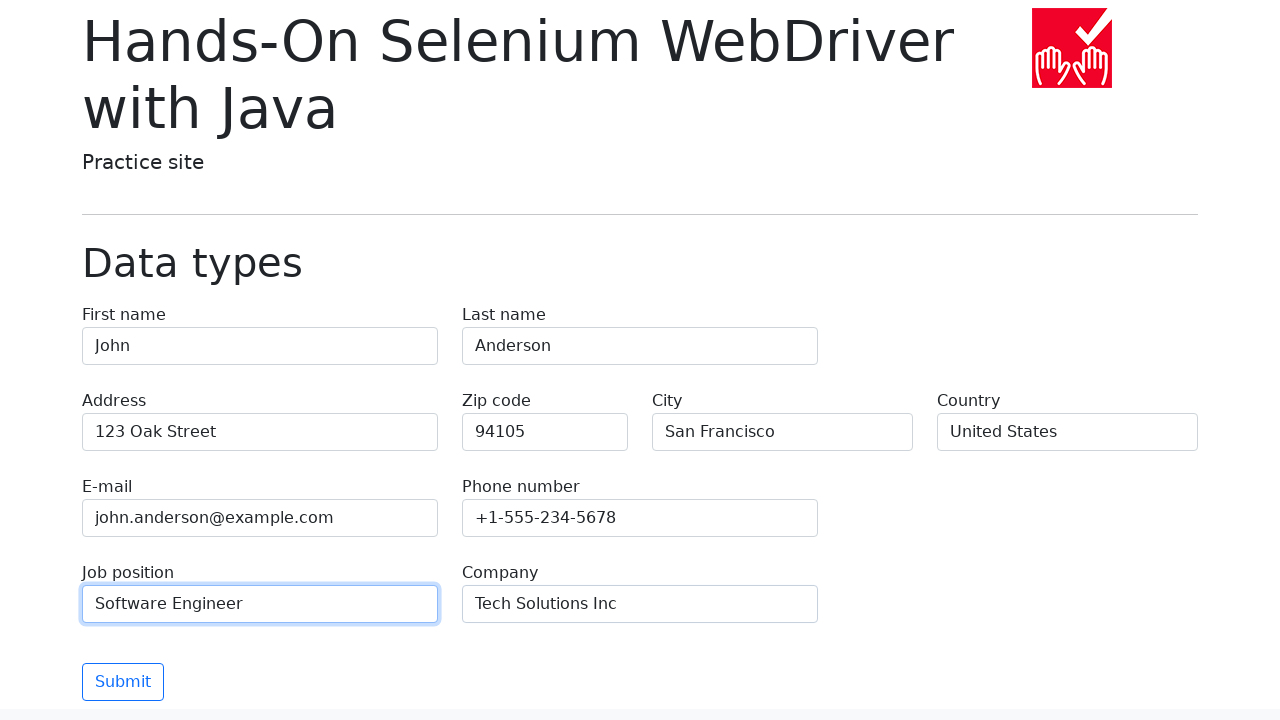

Clicked submit button to submit the form at (123, 682) on [type=submit]
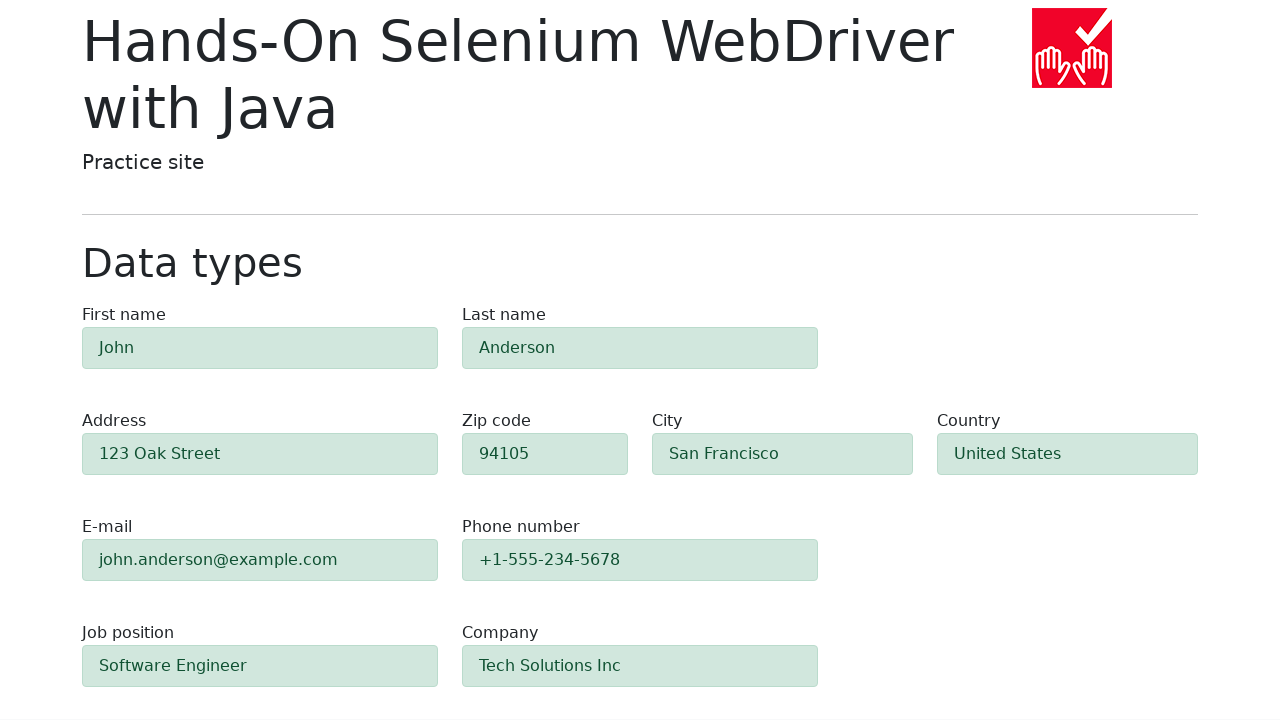

Form submission completed and page loaded
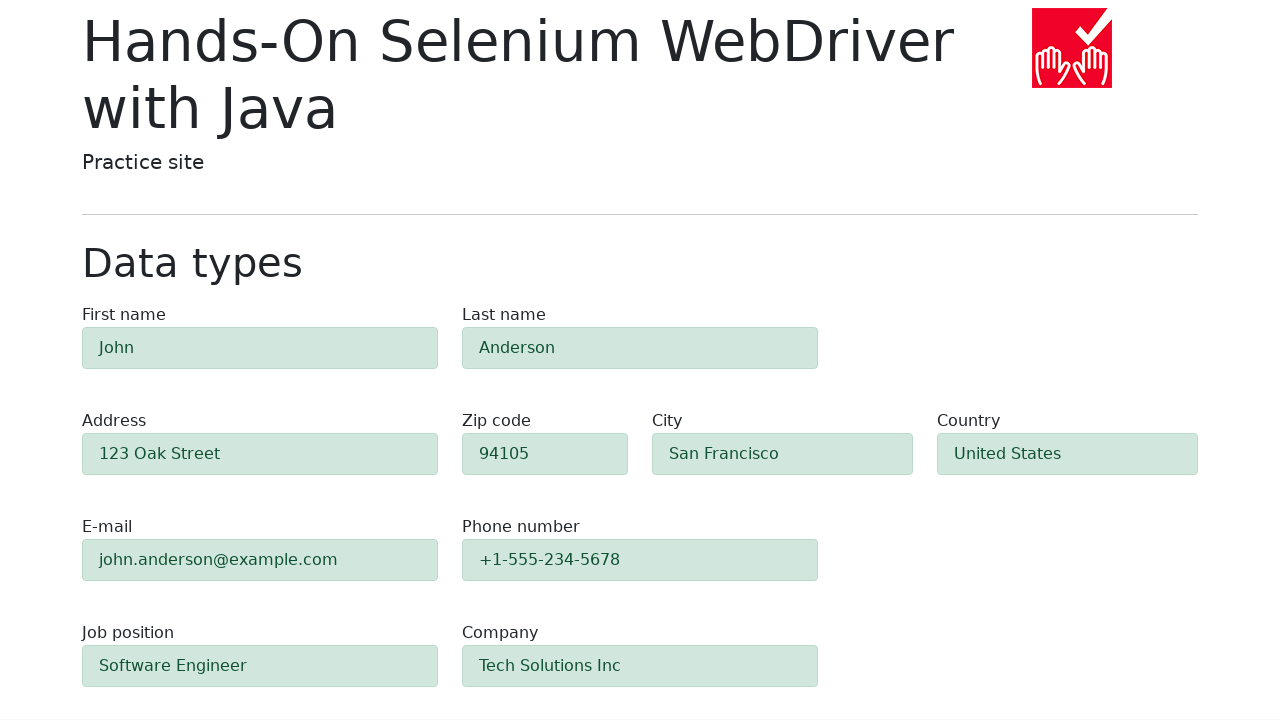

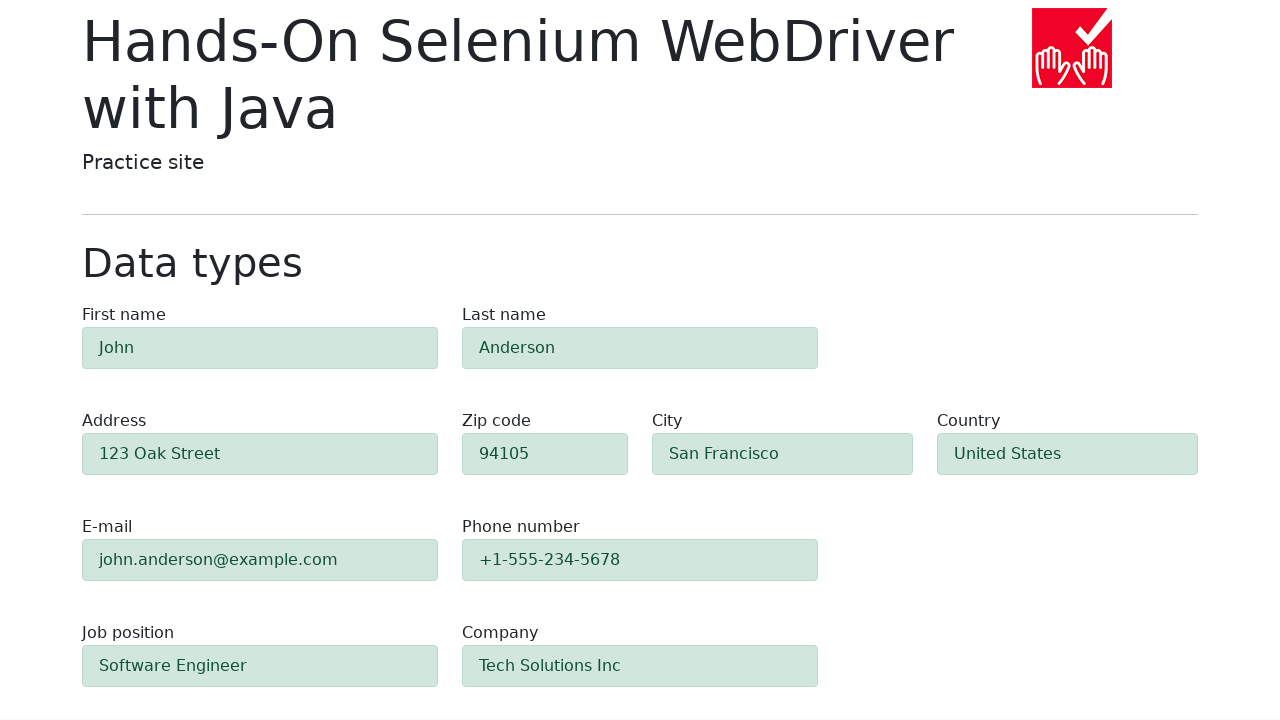